Tests handling a JavaScript confirm dialog with OK and Cancel buttons by triggering it and dismissing (clicking Cancel)

Starting URL: https://demo.automationtesting.in/Alerts.html

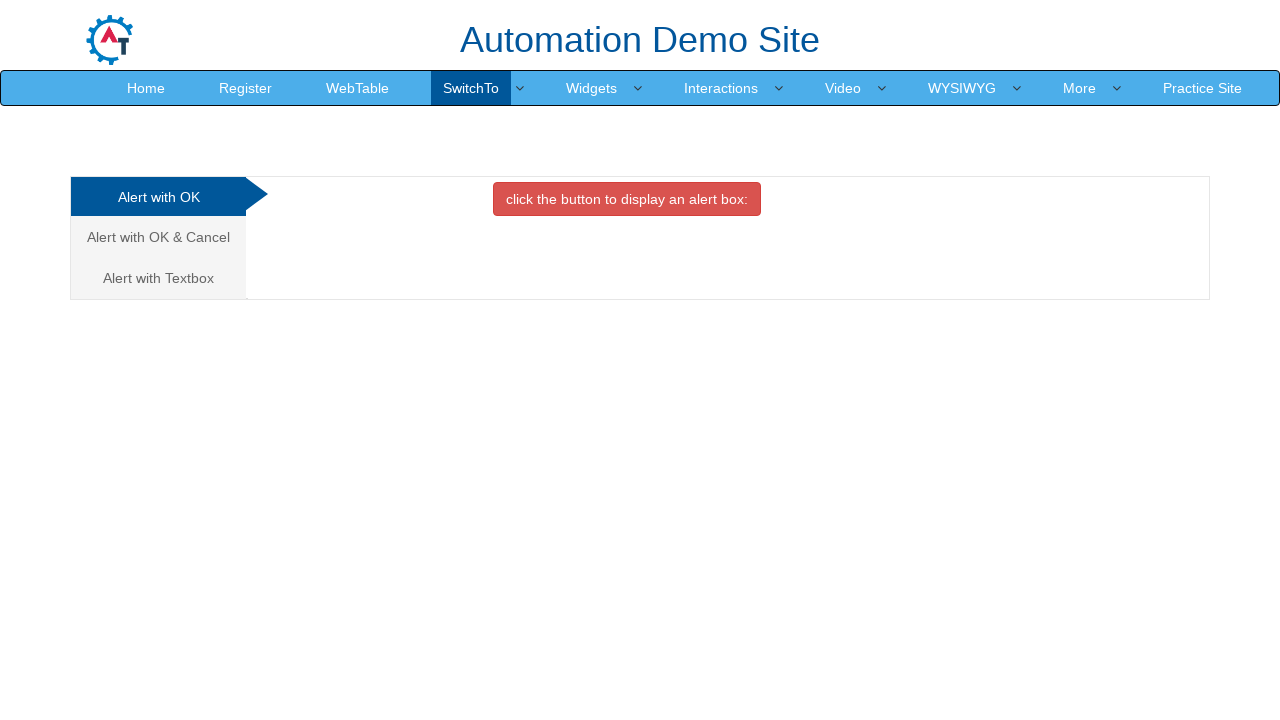

Set up dialog handler to dismiss (click Cancel)
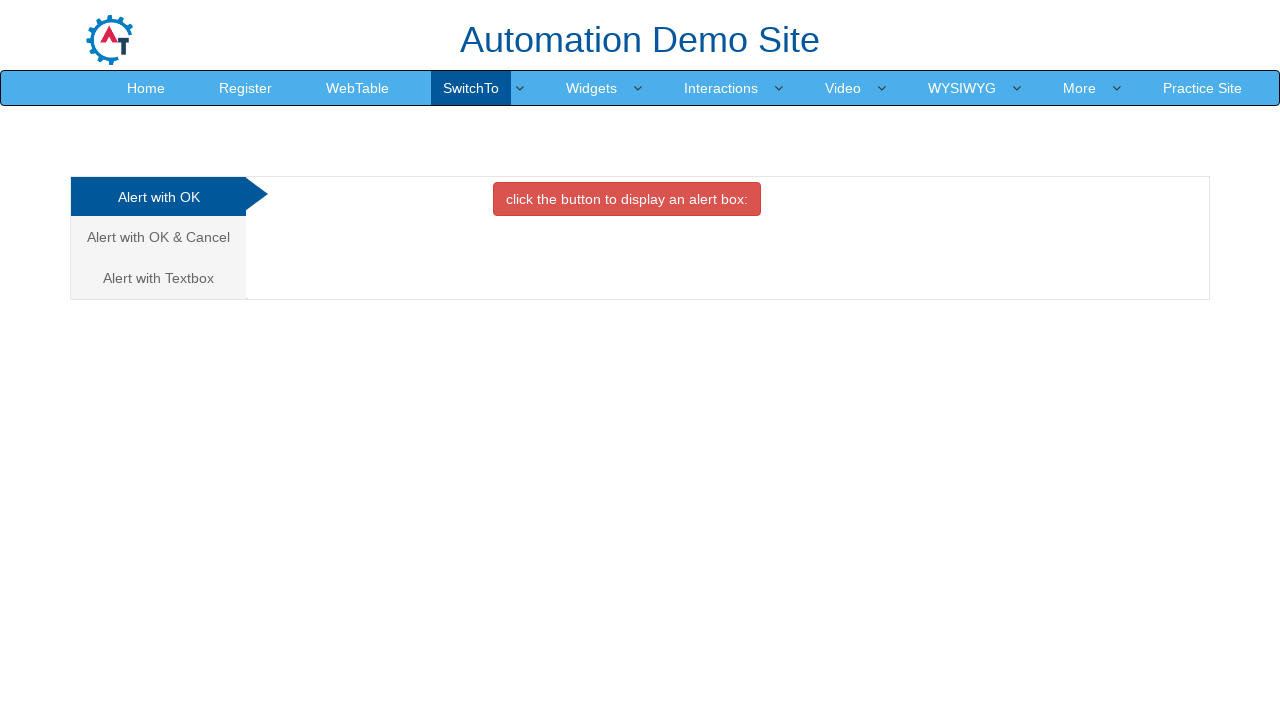

Clicked on 'Alert with OK & Cancel' tab at (158, 237) on xpath=//a[text () = 'Alert with OK & Cancel ']
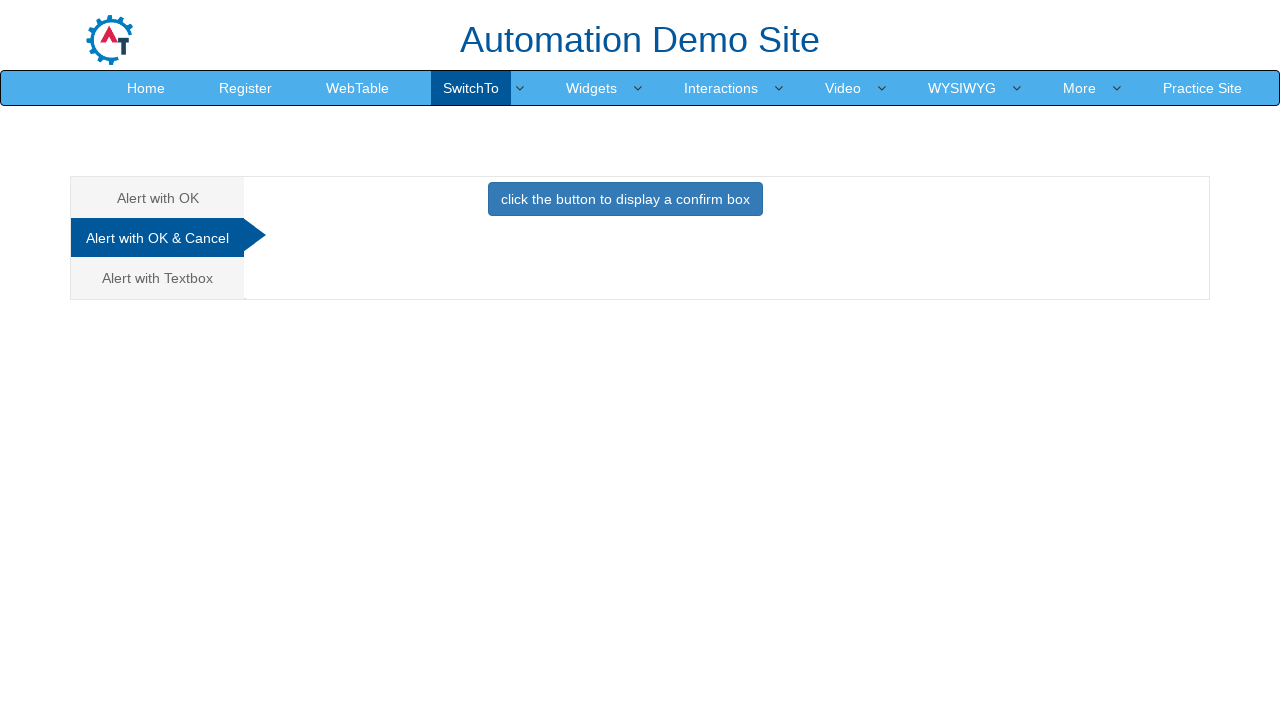

Clicked button to trigger the confirm dialog at (625, 199) on [class='btn btn-primary']
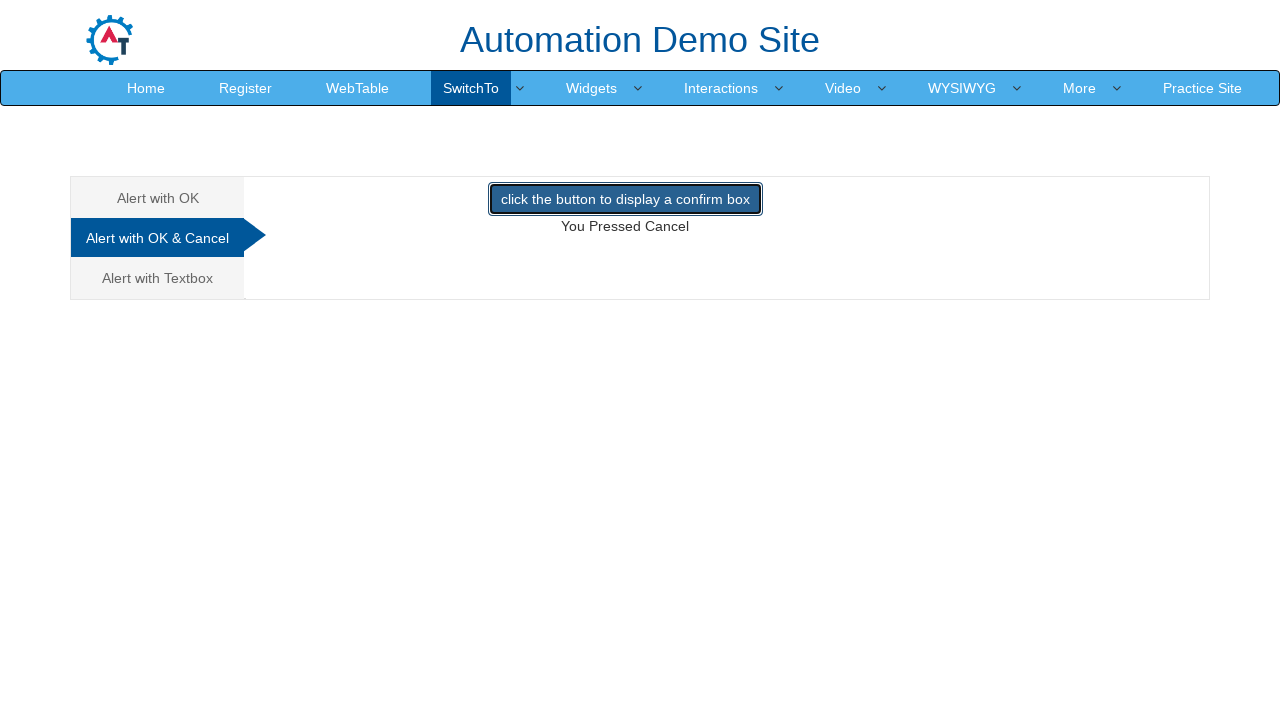

Confirm dialog was dismissed and result text appeared
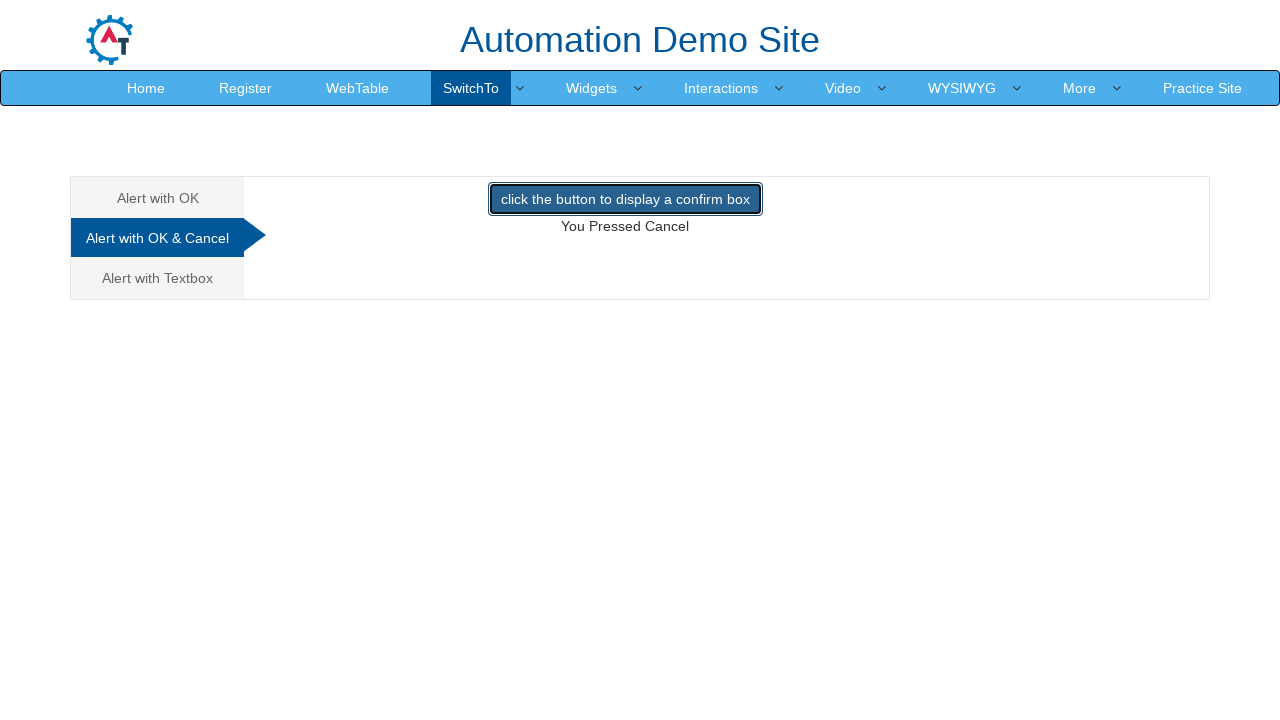

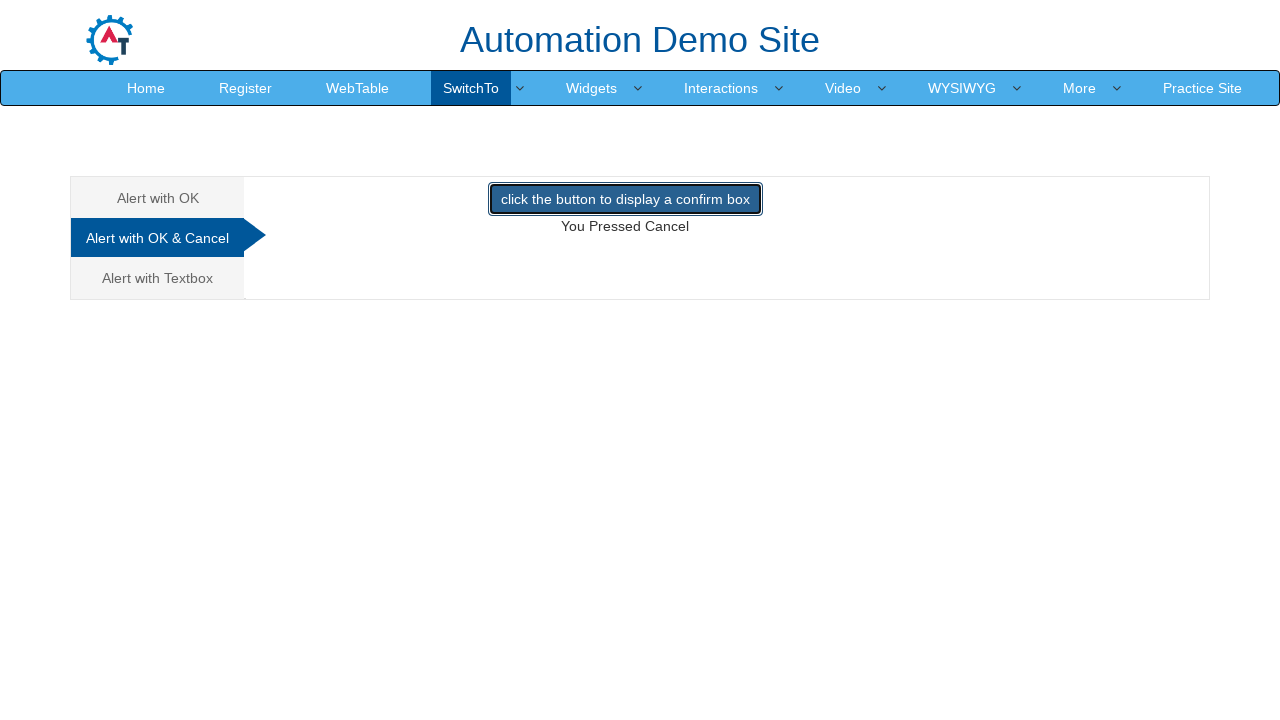